Tests navigation on a website by clicking on a "Tech Talks" link and monitoring network requests via JavaScript monkey patching.

Starting URL: https://josephward.tech/

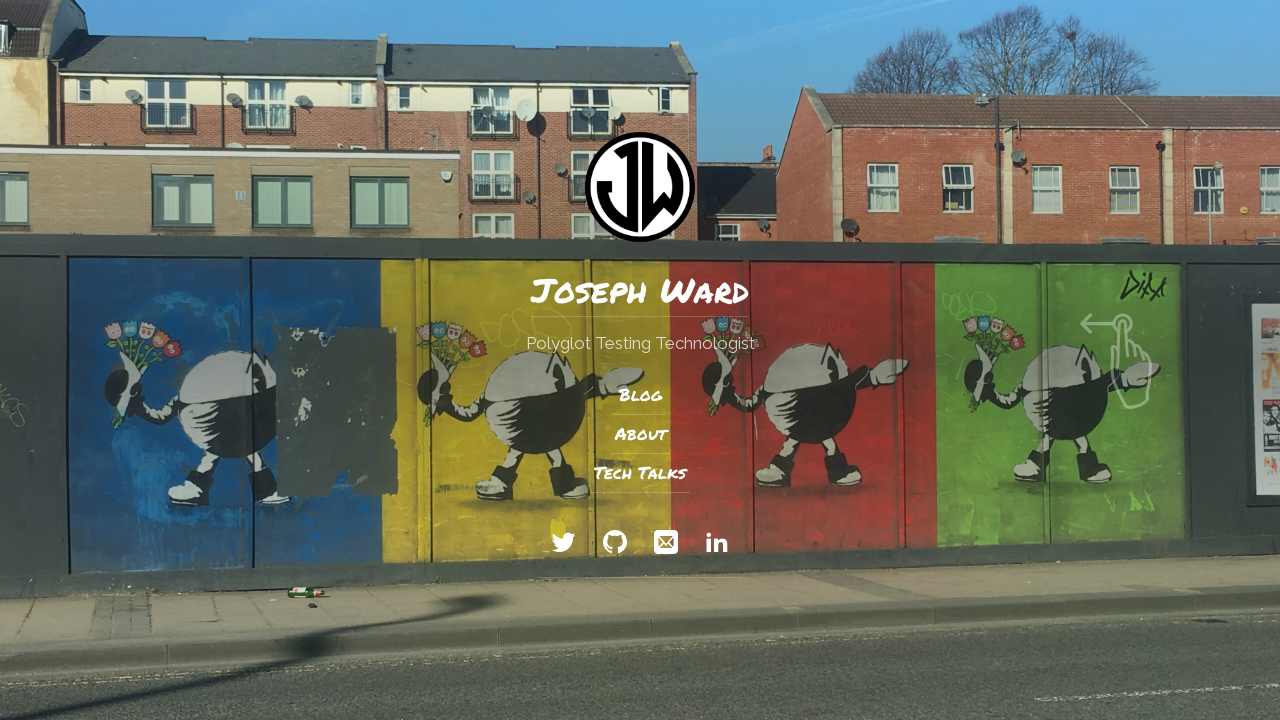

Waited for page to reach networkidle state on https://josephward.tech/
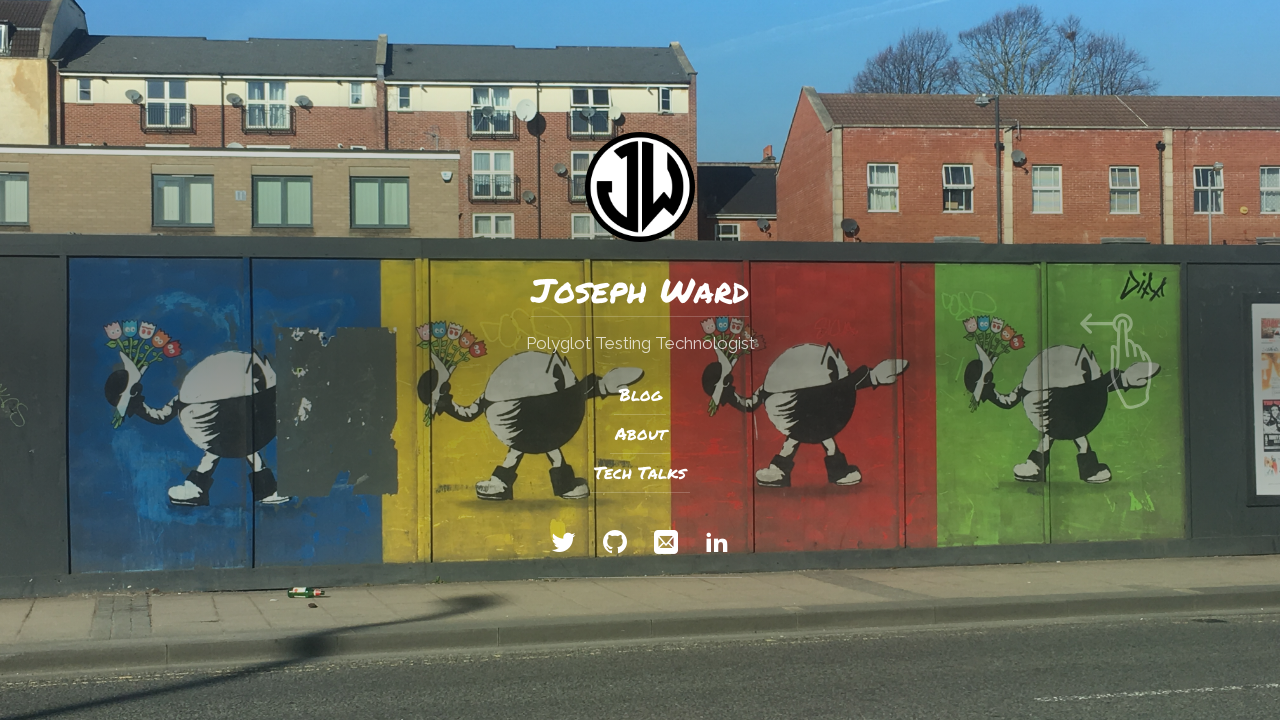

Clicked on the Tech Talks link at (640, 474) on xpath=//*[contains(text(),'Tech Talks')]
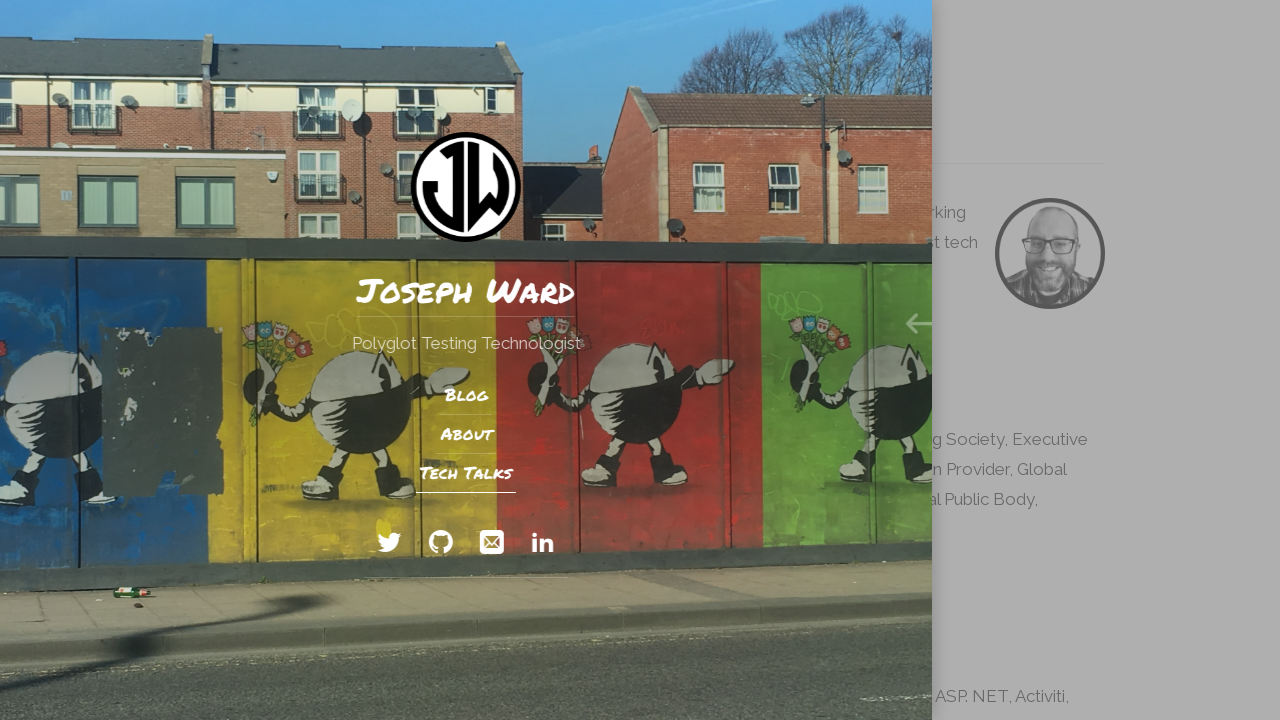

Waited for page navigation to complete after clicking Tech Talks
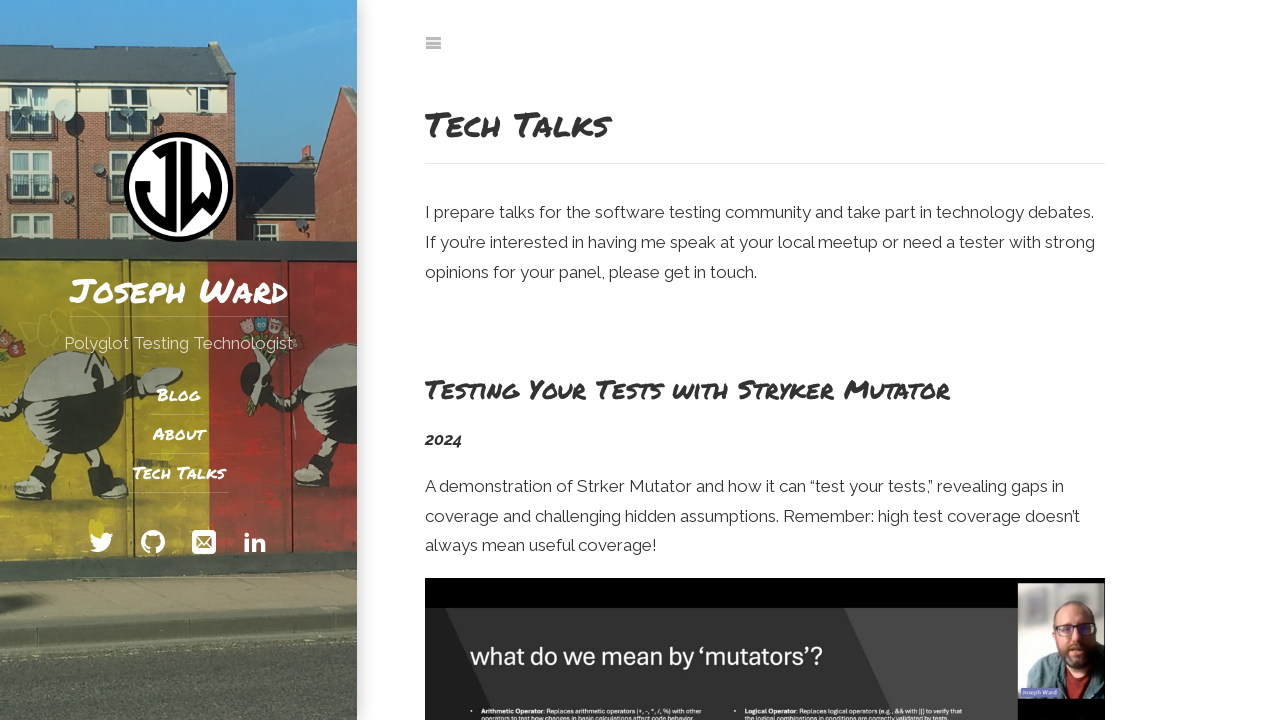

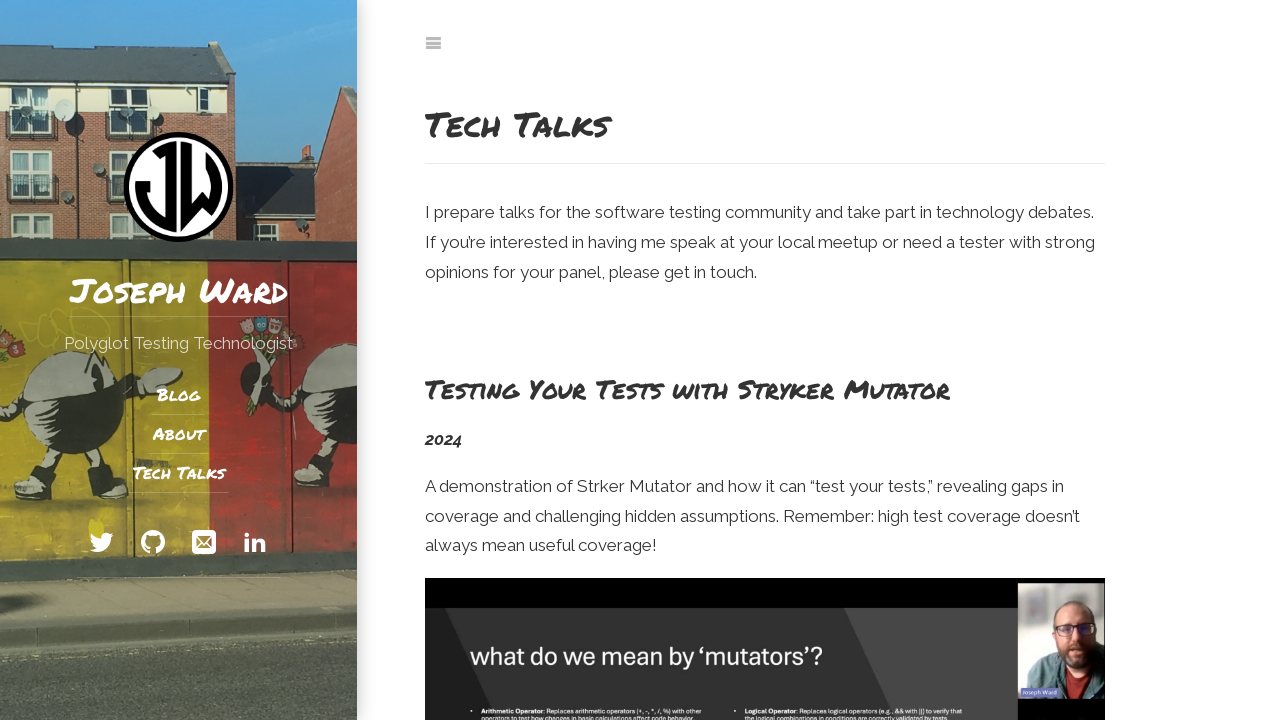